Navigates to AJIO e-commerce website

Starting URL: https://www.ajio.com/?gad_source=1&gclid=Cj0KCQiA84CvBhCaARIsAMkAvkJ9I7_QPtTe4R4xXtACcJG16dtWb5_yGp0HVaOtX5r2pTzQAmjk840aAptmEALw_wcB

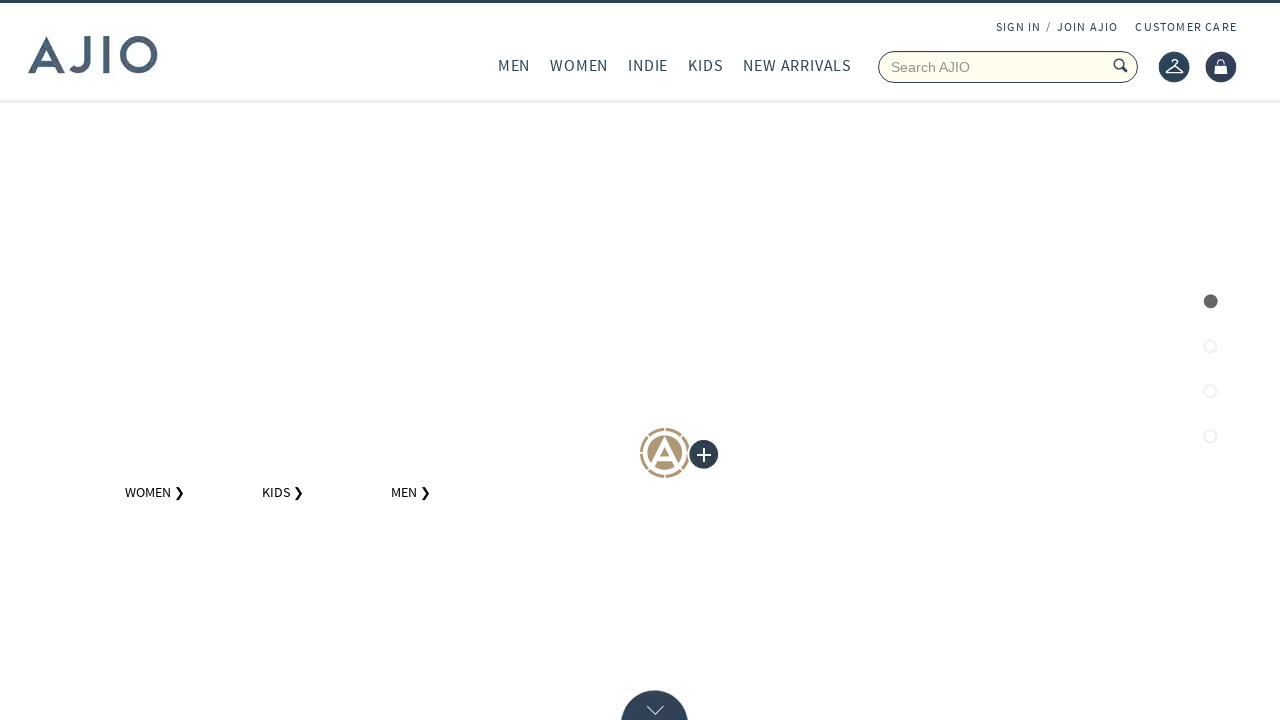

Navigated to AJIO e-commerce website
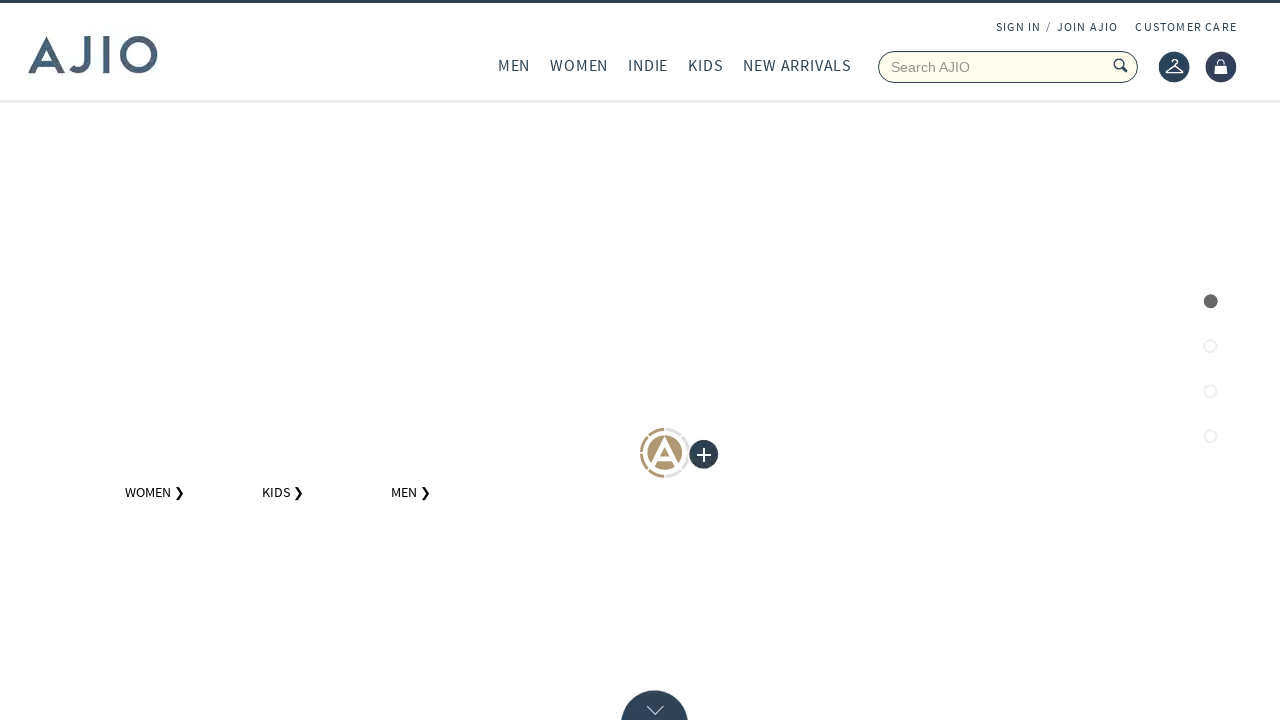

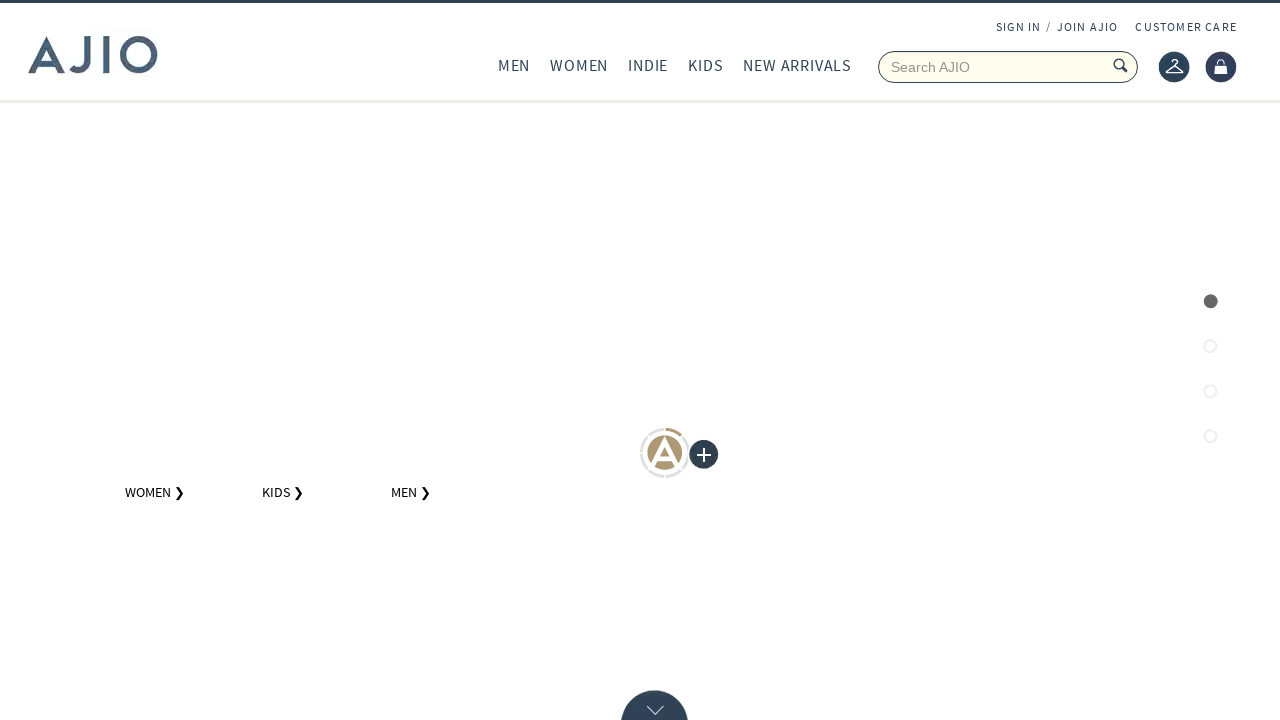